Tests dropdown selection functionality by selecting options using different methods (by index, by visible text, by value) and then iterating through all available options in the dropdown

Starting URL: https://syntaxprojects.com/basic-select-dropdown-demo.php

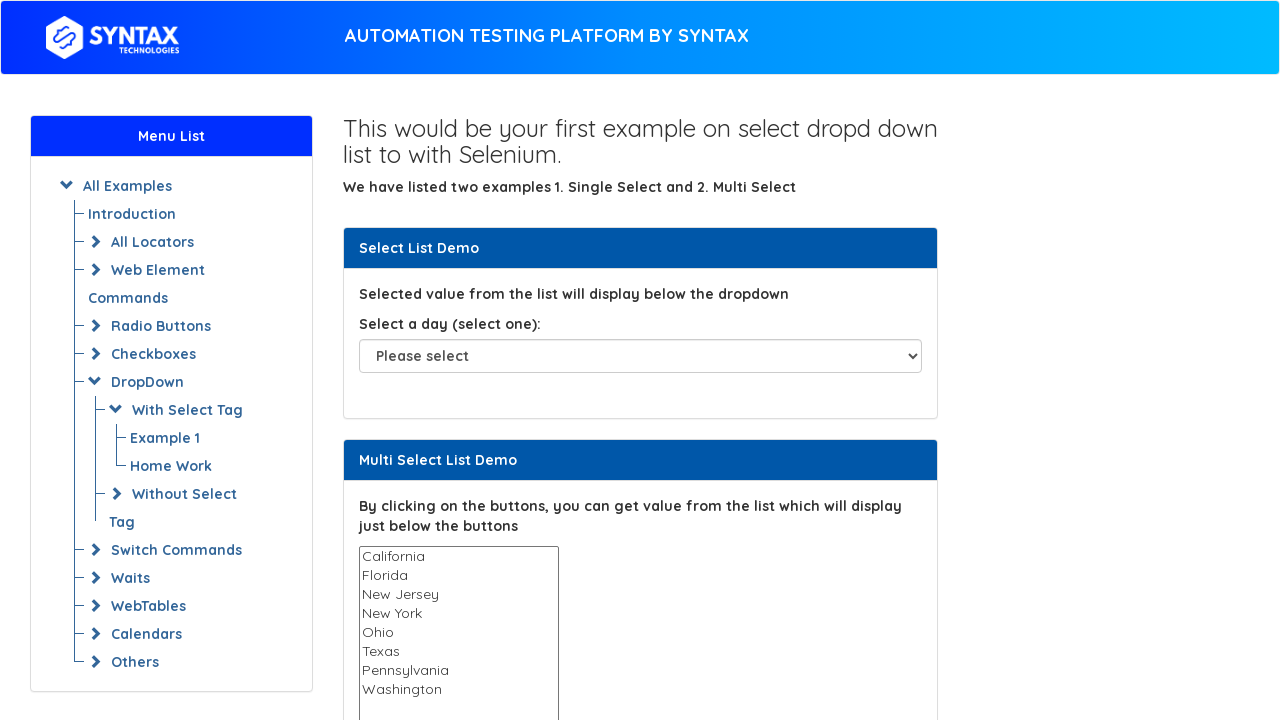

Selected dropdown option by index 3 (4th option) on #select-demo
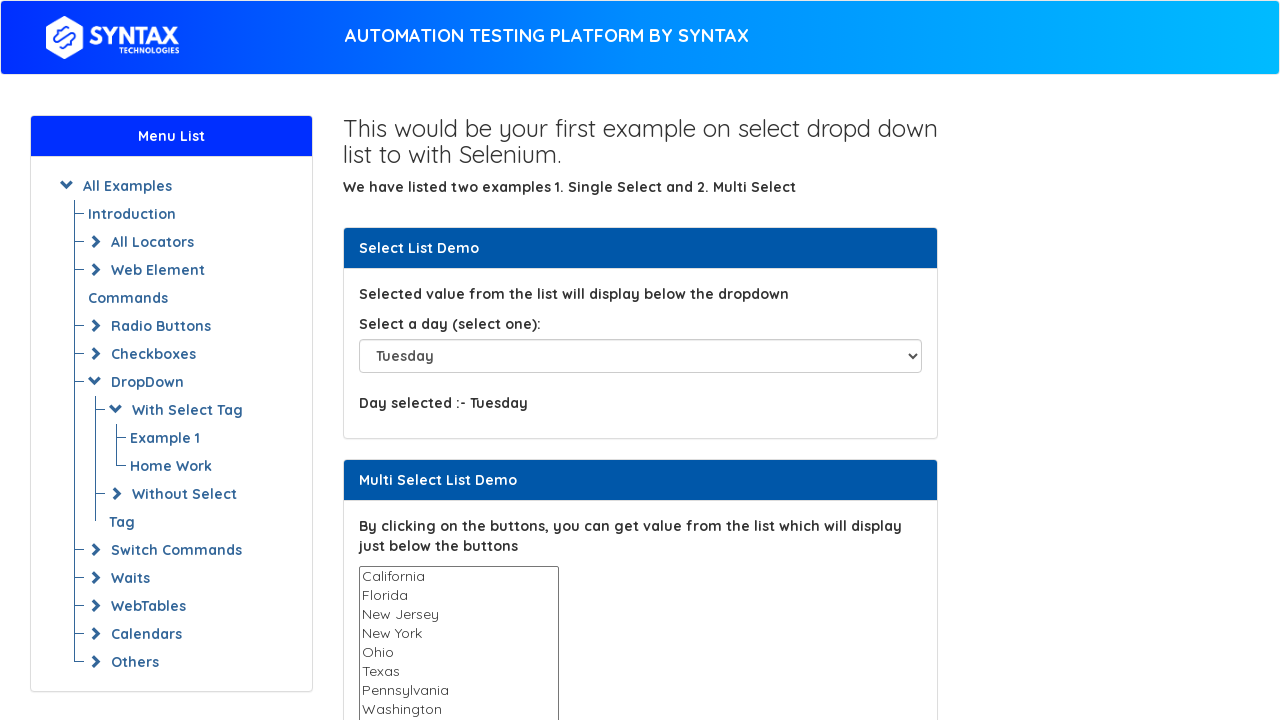

Selected dropdown option by visible text 'Thursday' on #select-demo
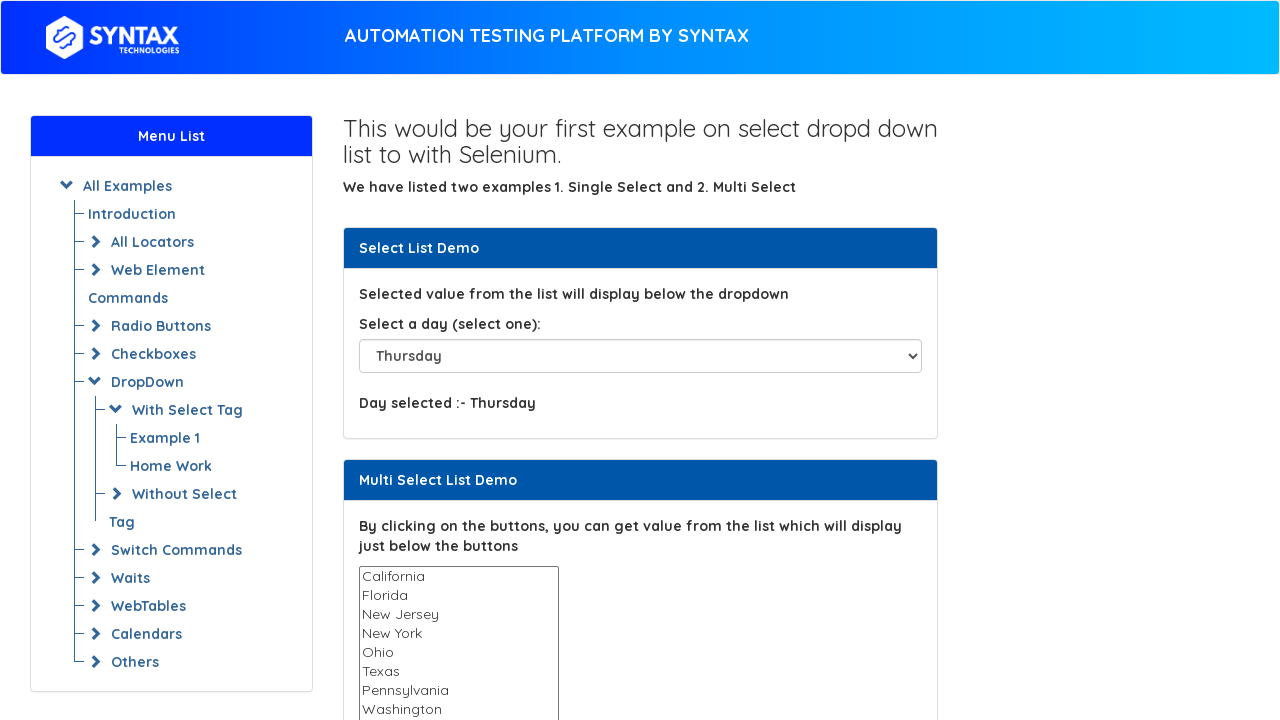

Selected dropdown option by value 'Friday' on #select-demo
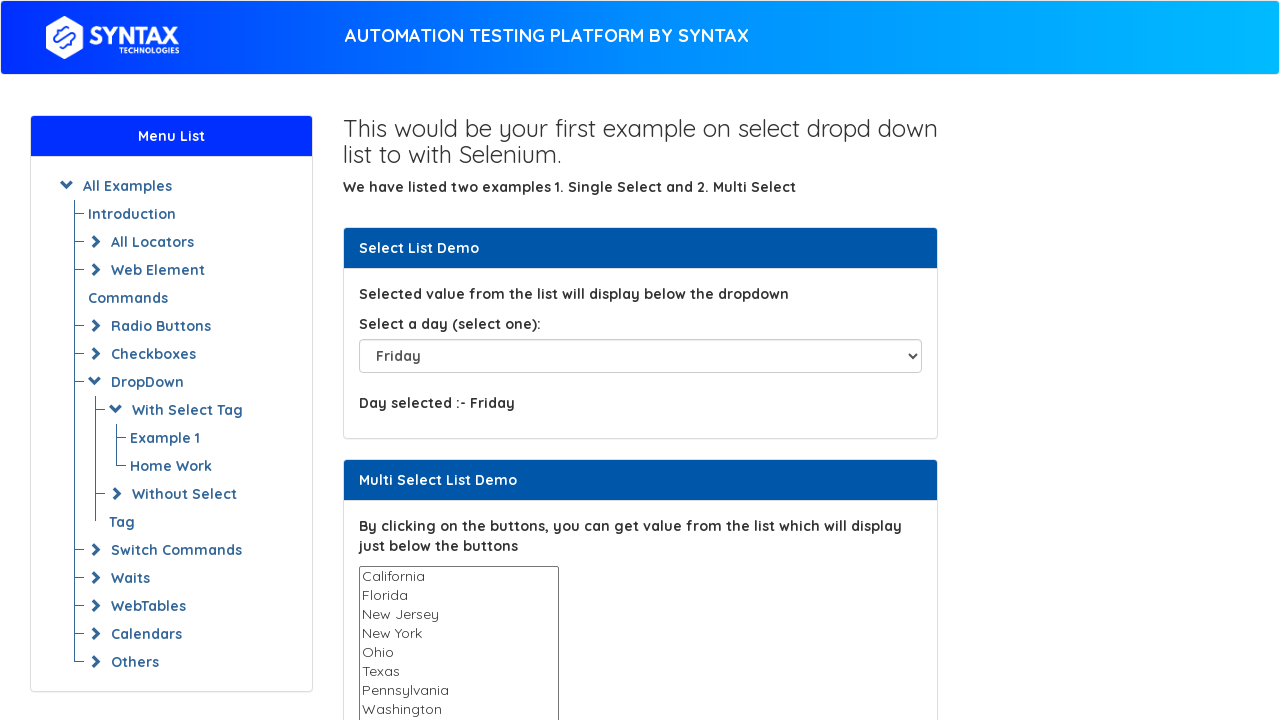

Retrieved all dropdown options
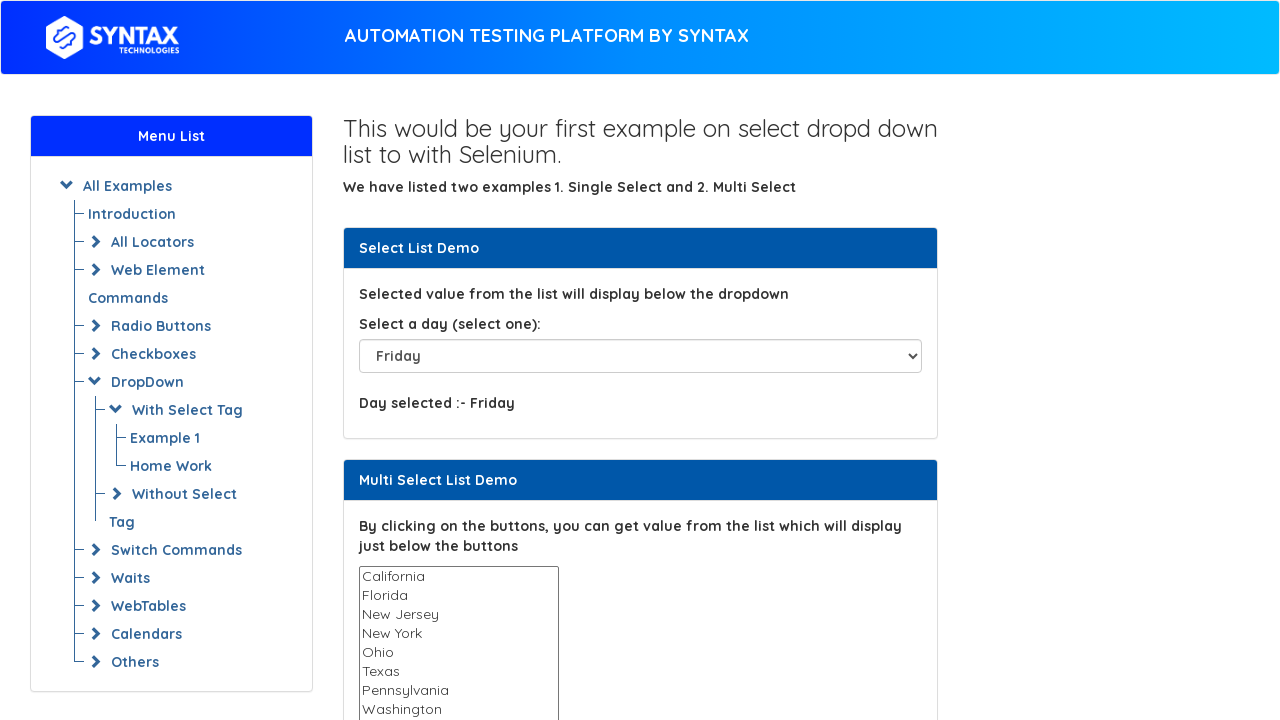

Selected dropdown option with value 'Sunday' on #select-demo
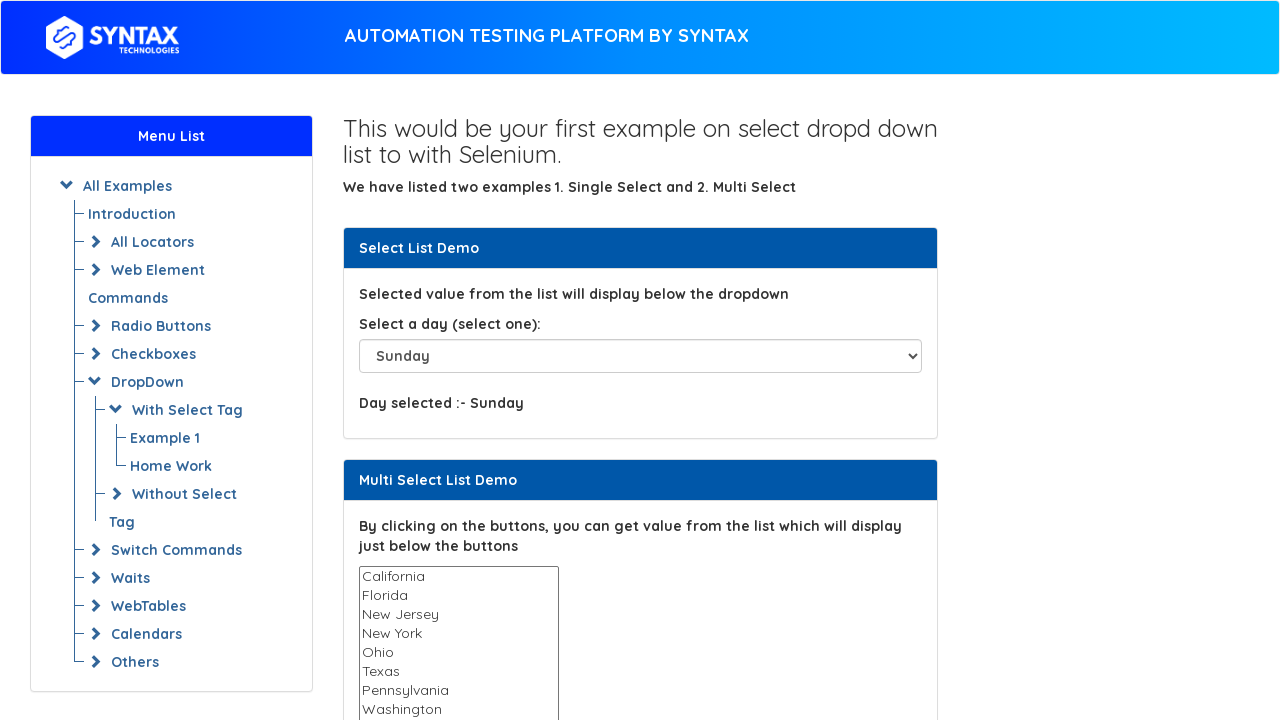

Waited 1000ms for interaction to complete
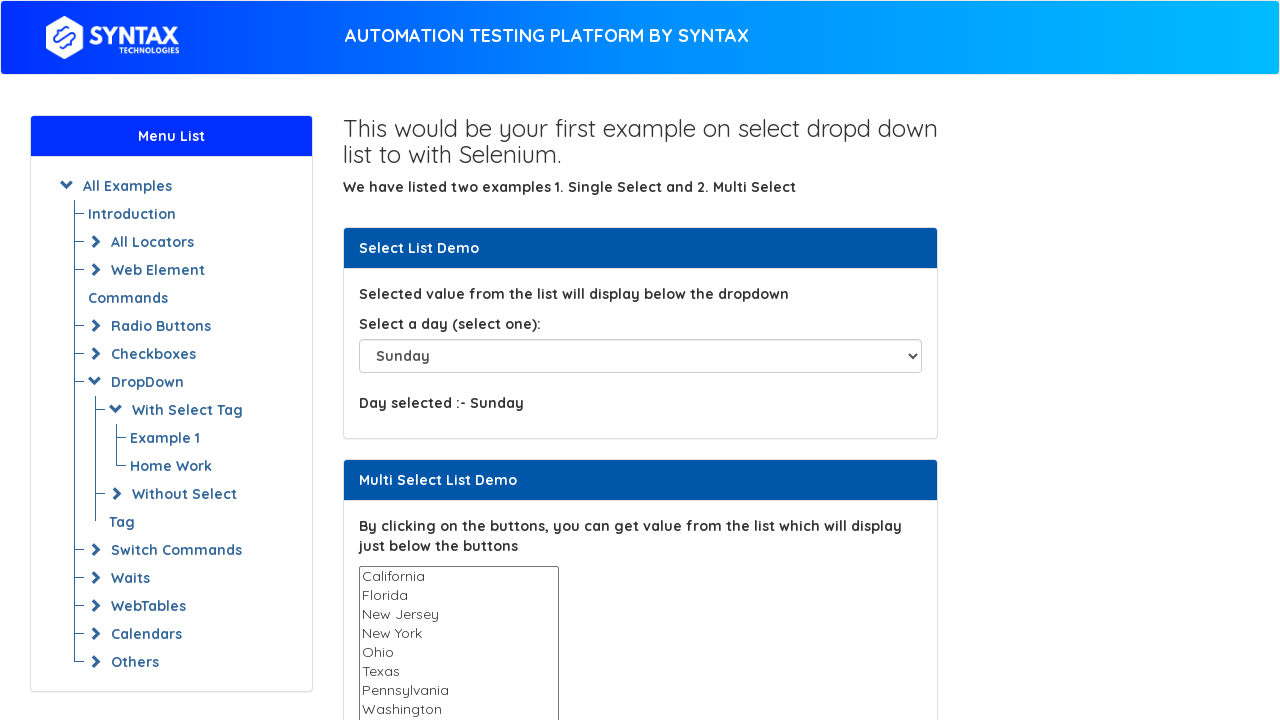

Selected dropdown option with value 'Monday' on #select-demo
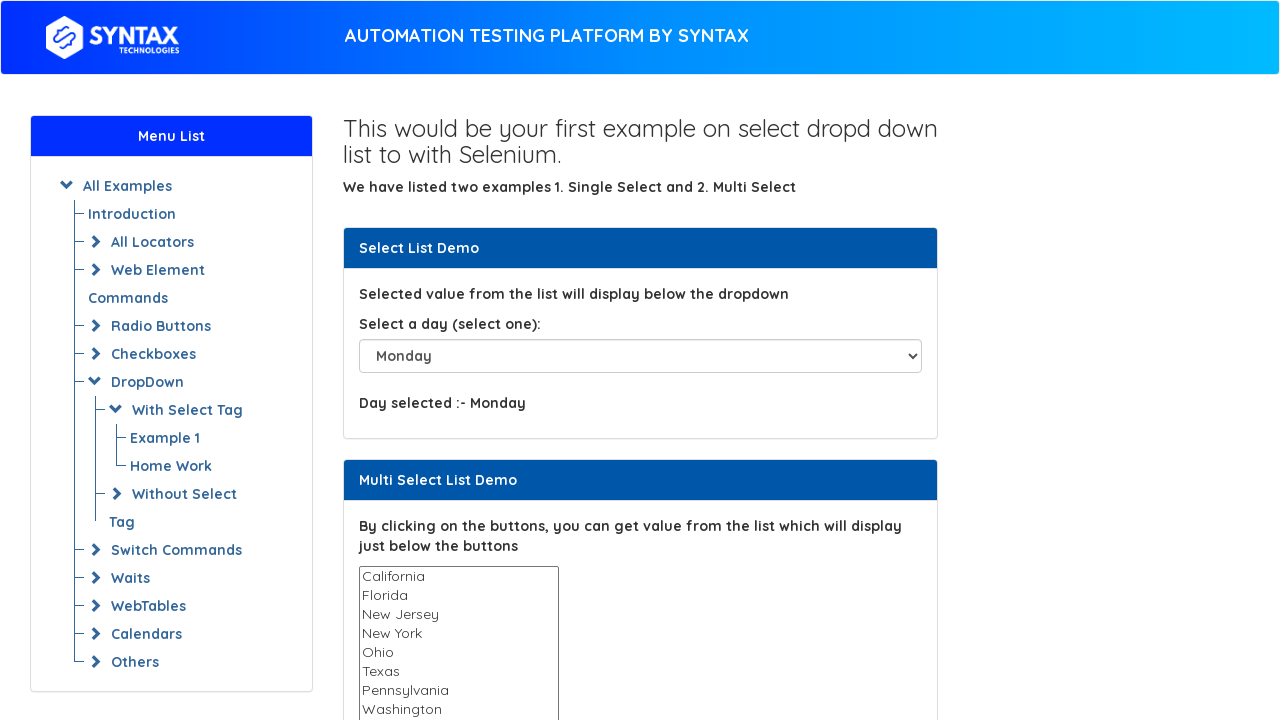

Waited 1000ms for interaction to complete
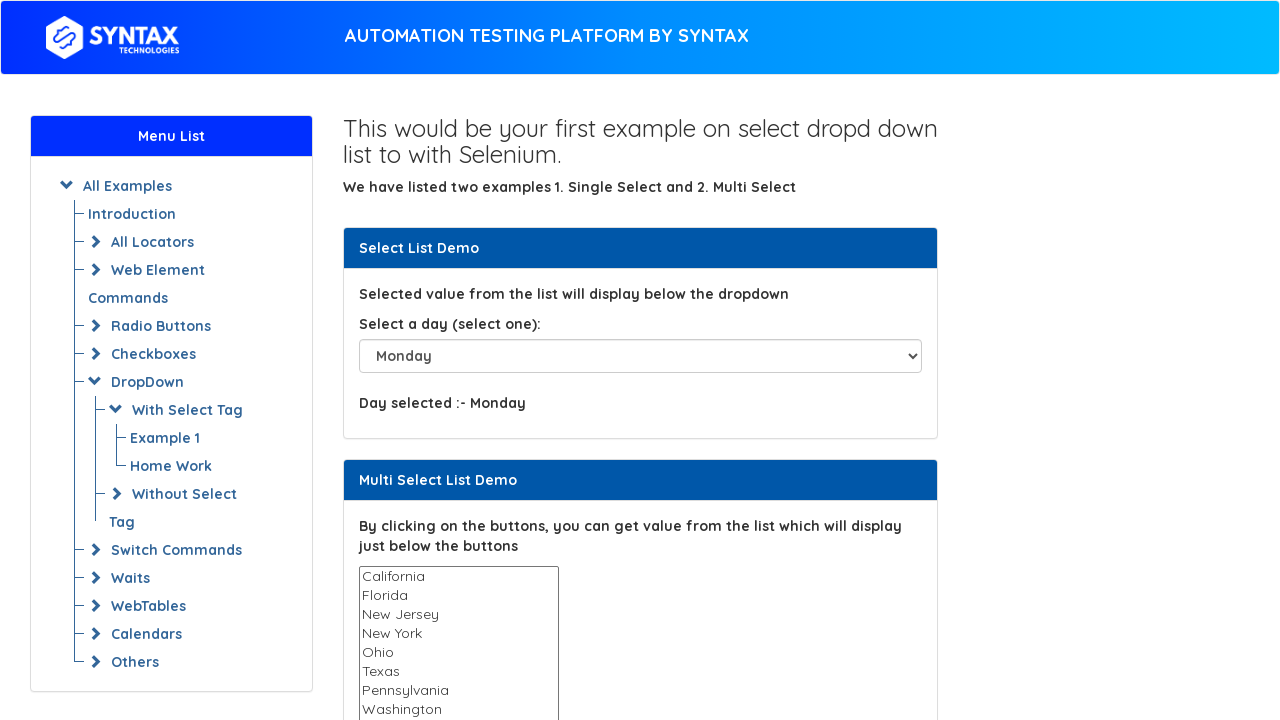

Selected dropdown option with value 'Tuesday' on #select-demo
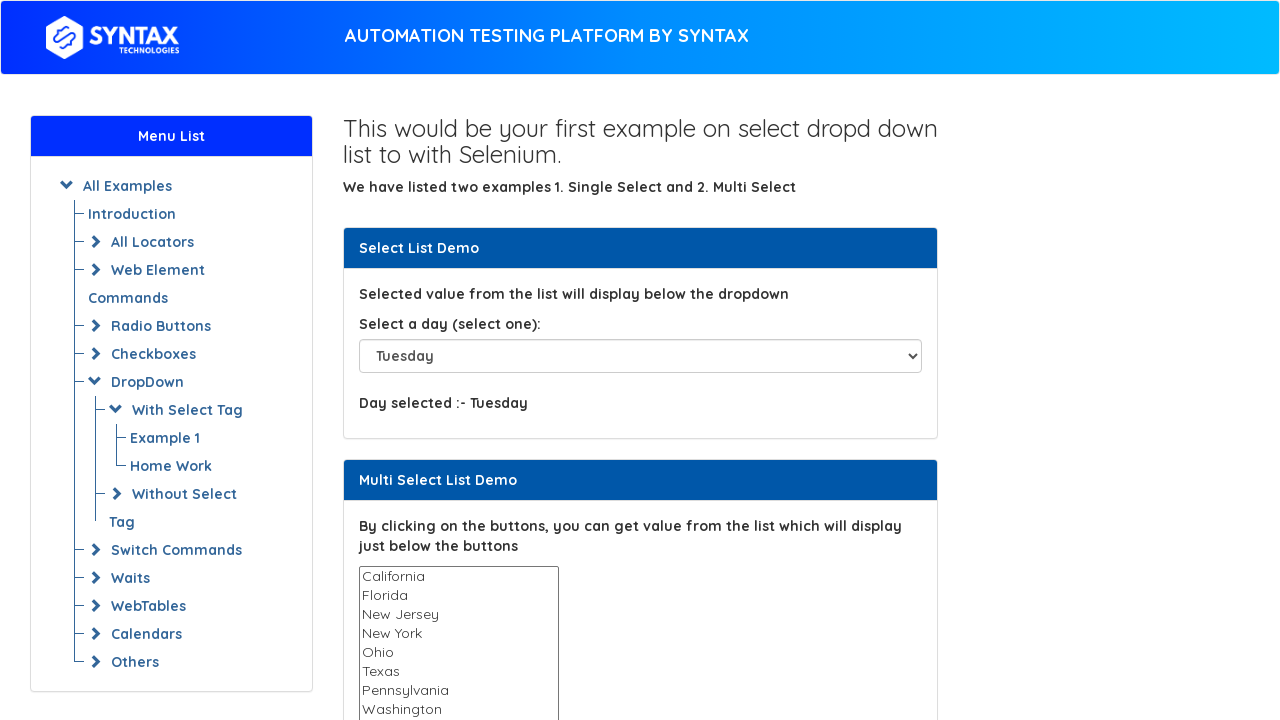

Waited 1000ms for interaction to complete
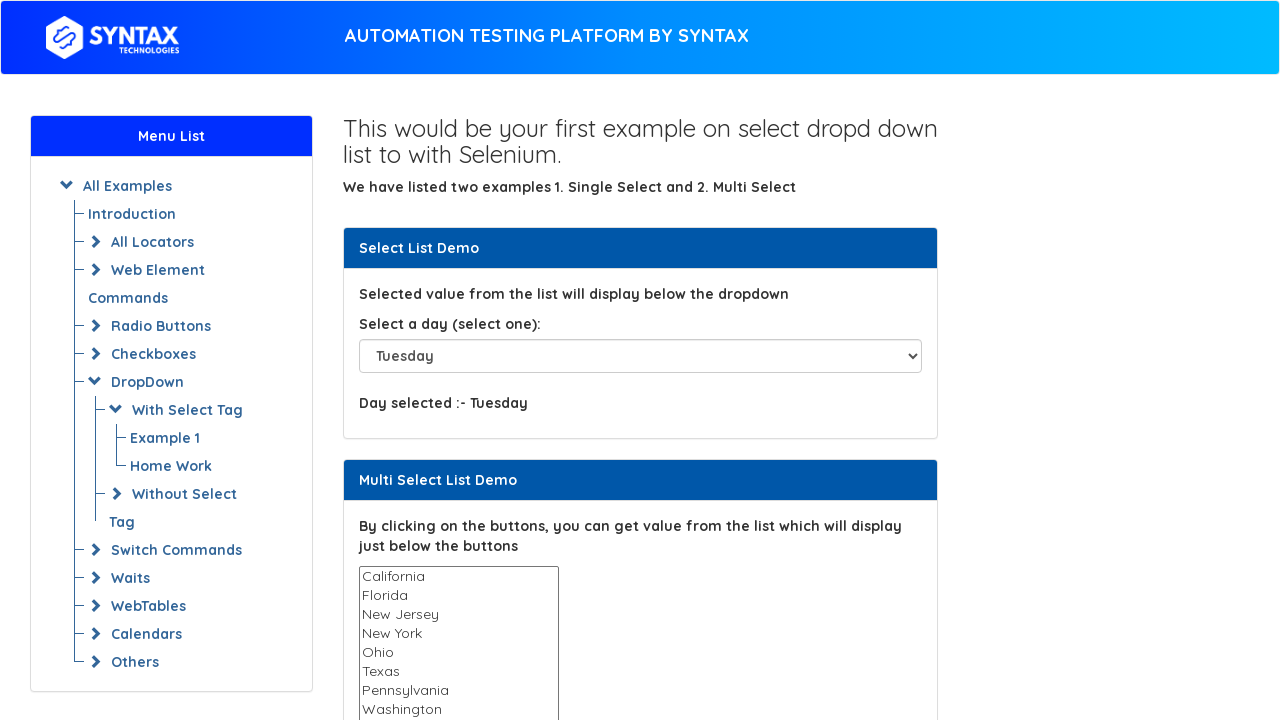

Selected dropdown option with value 'Wednesday' on #select-demo
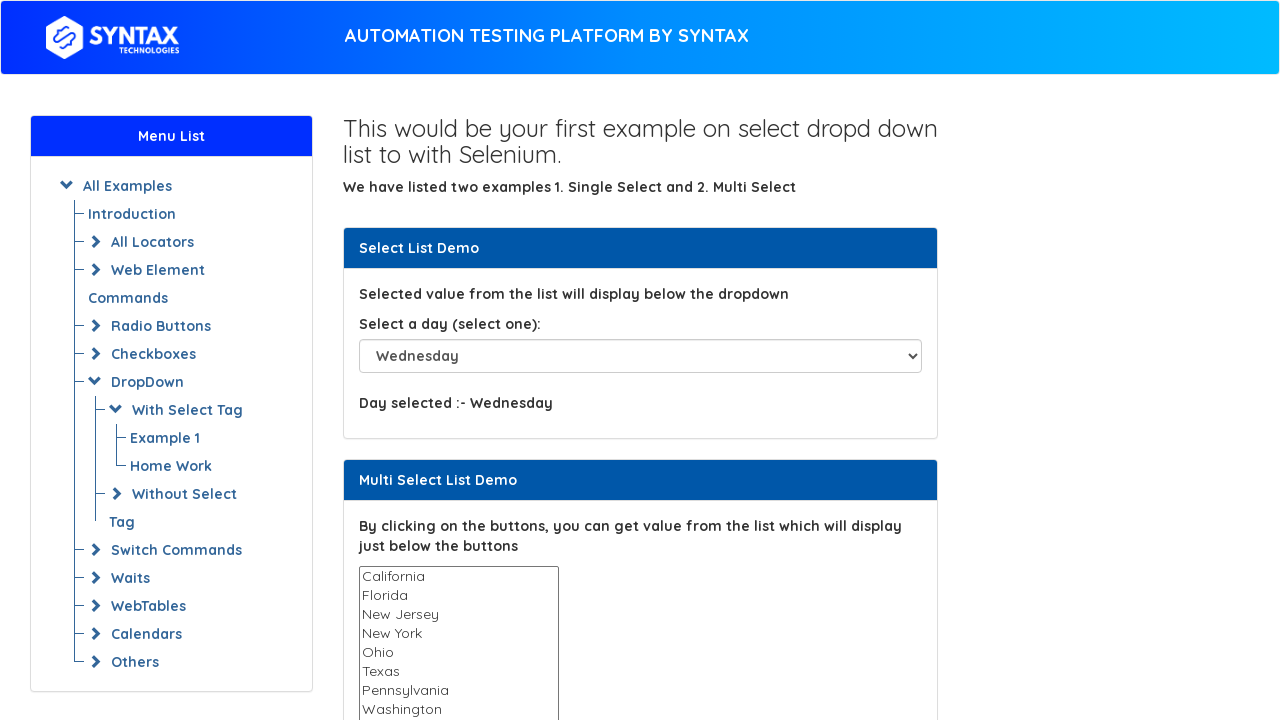

Waited 1000ms for interaction to complete
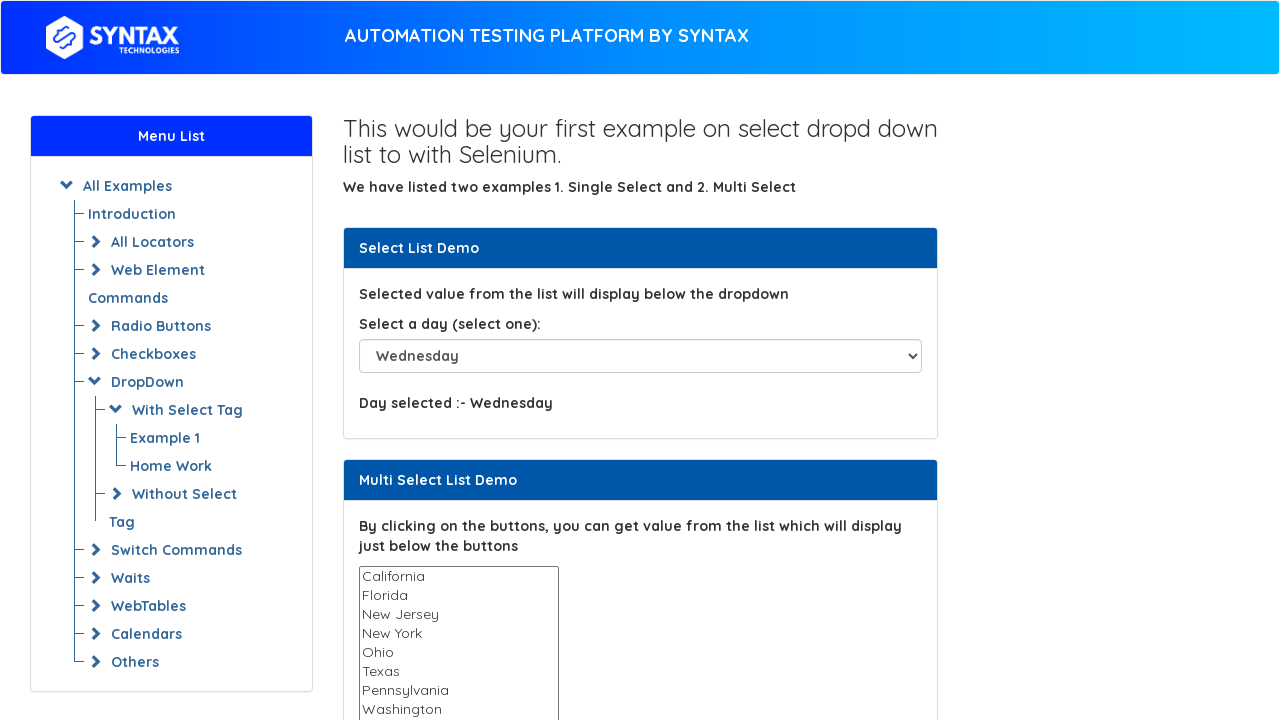

Selected dropdown option with value 'Thursday' on #select-demo
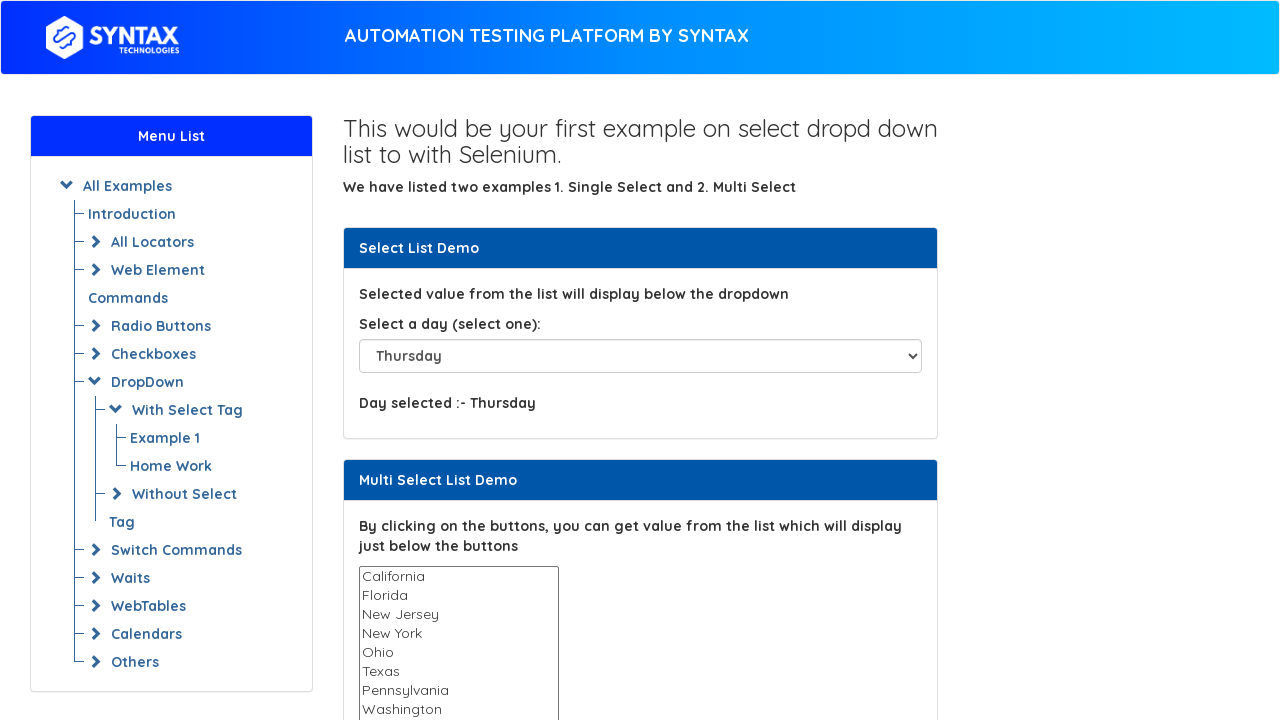

Waited 1000ms for interaction to complete
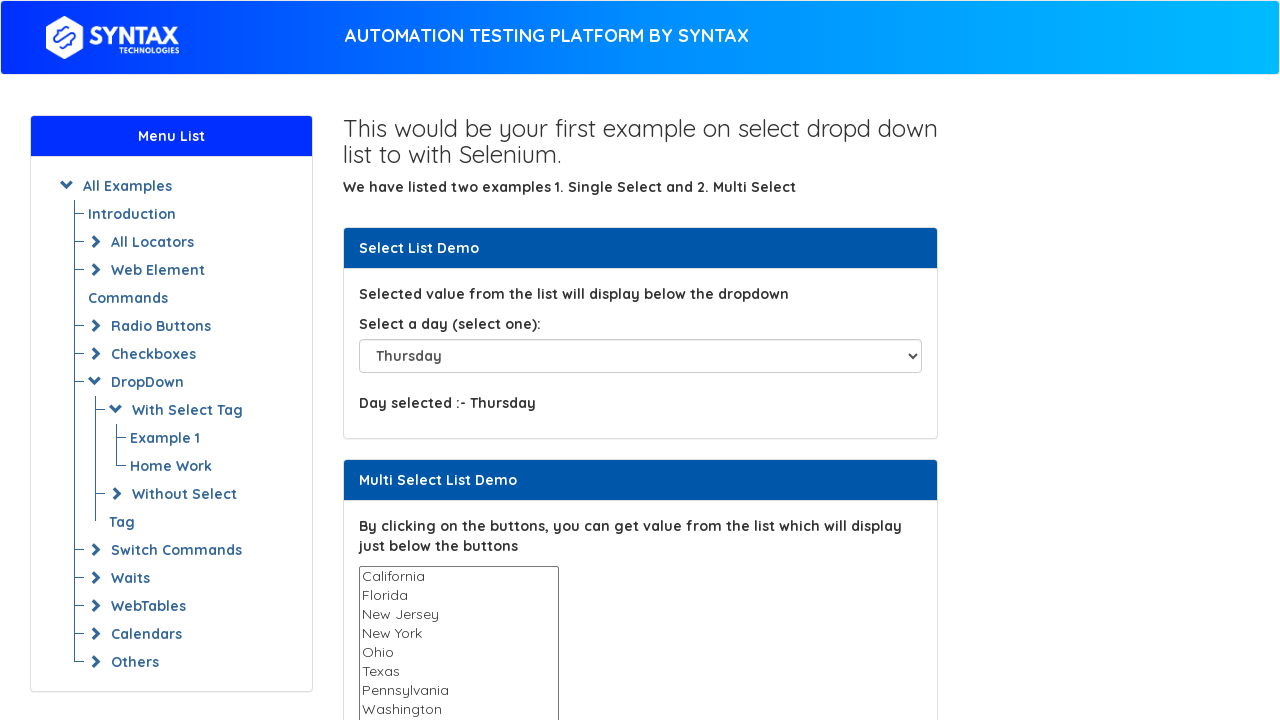

Selected dropdown option with value 'Friday' on #select-demo
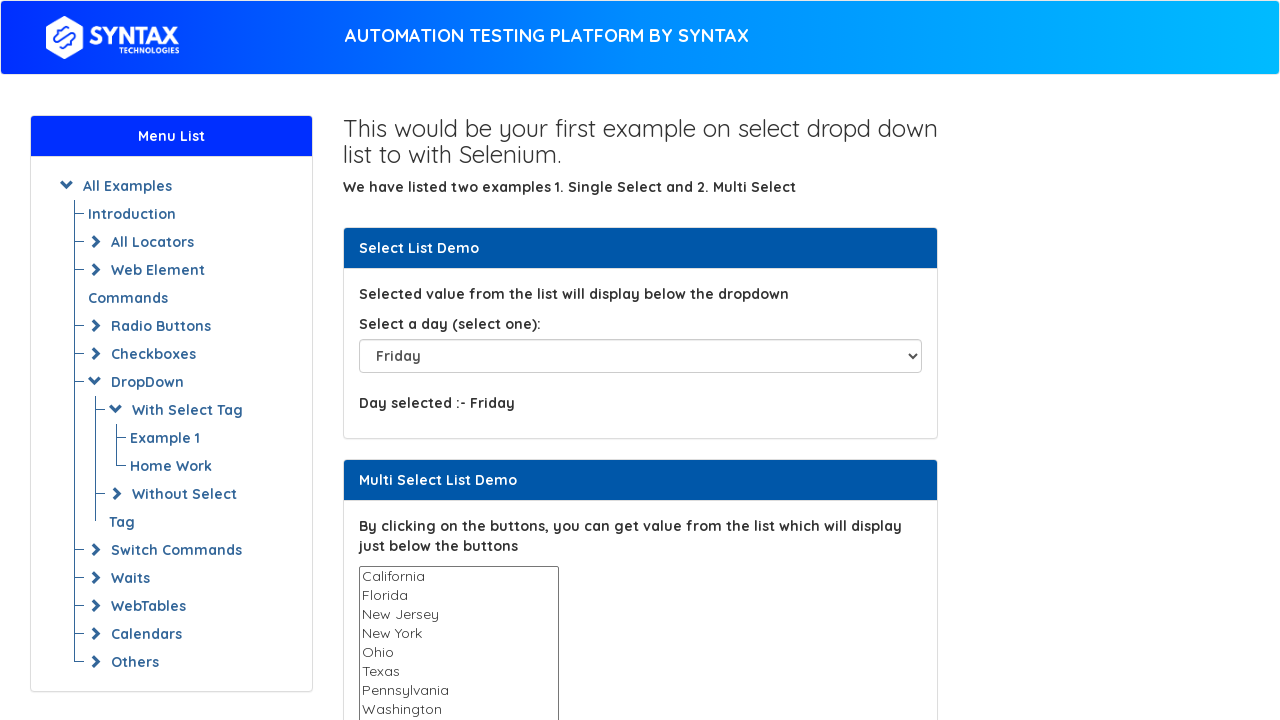

Waited 1000ms for interaction to complete
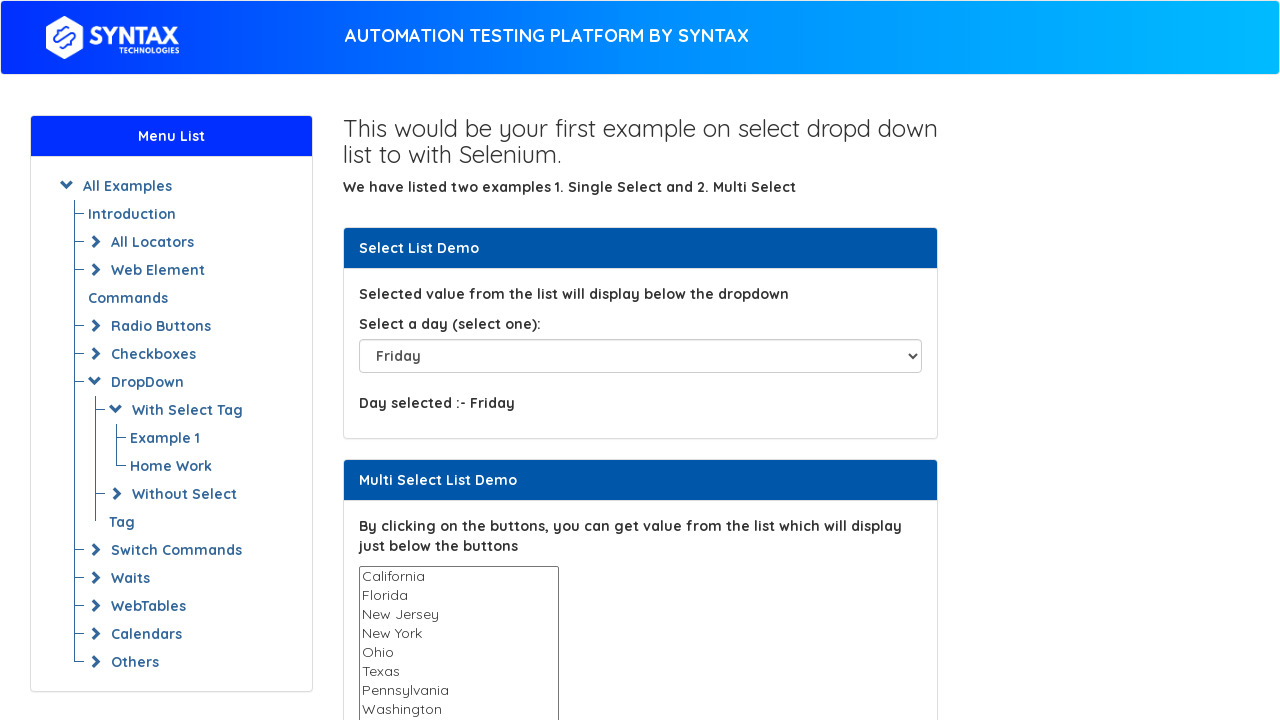

Selected dropdown option with value 'Saturday' on #select-demo
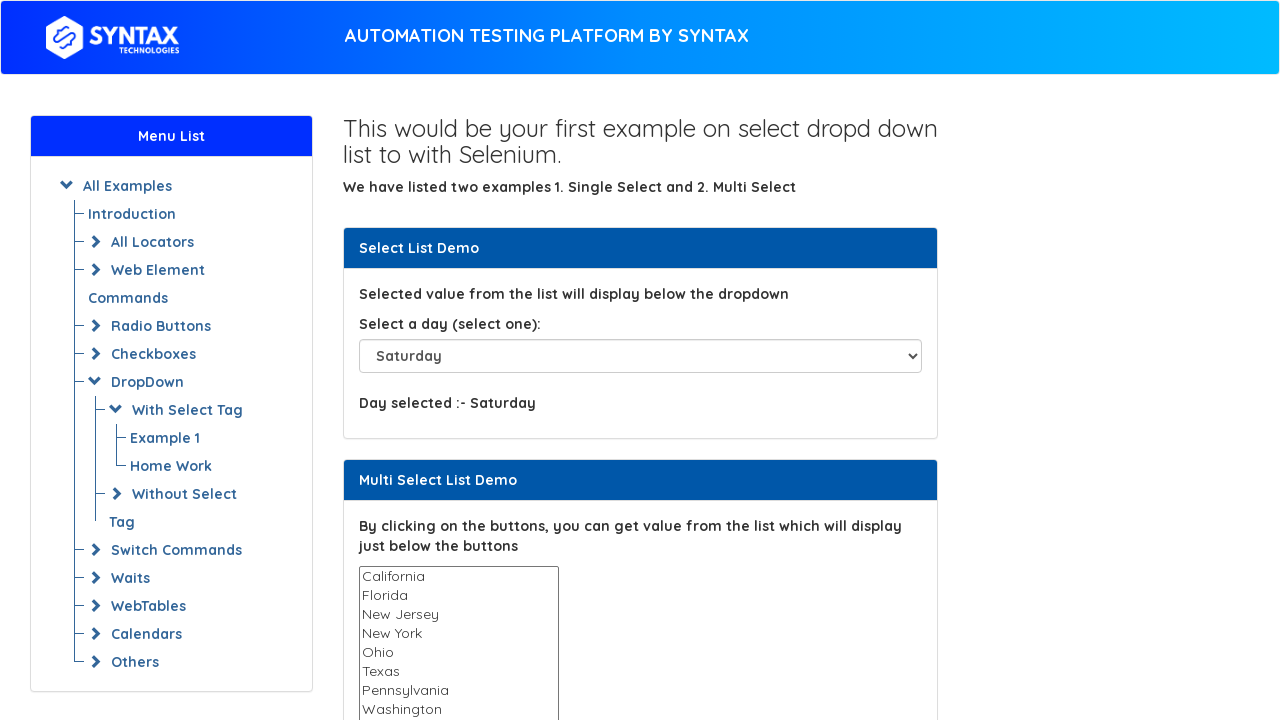

Waited 1000ms for interaction to complete
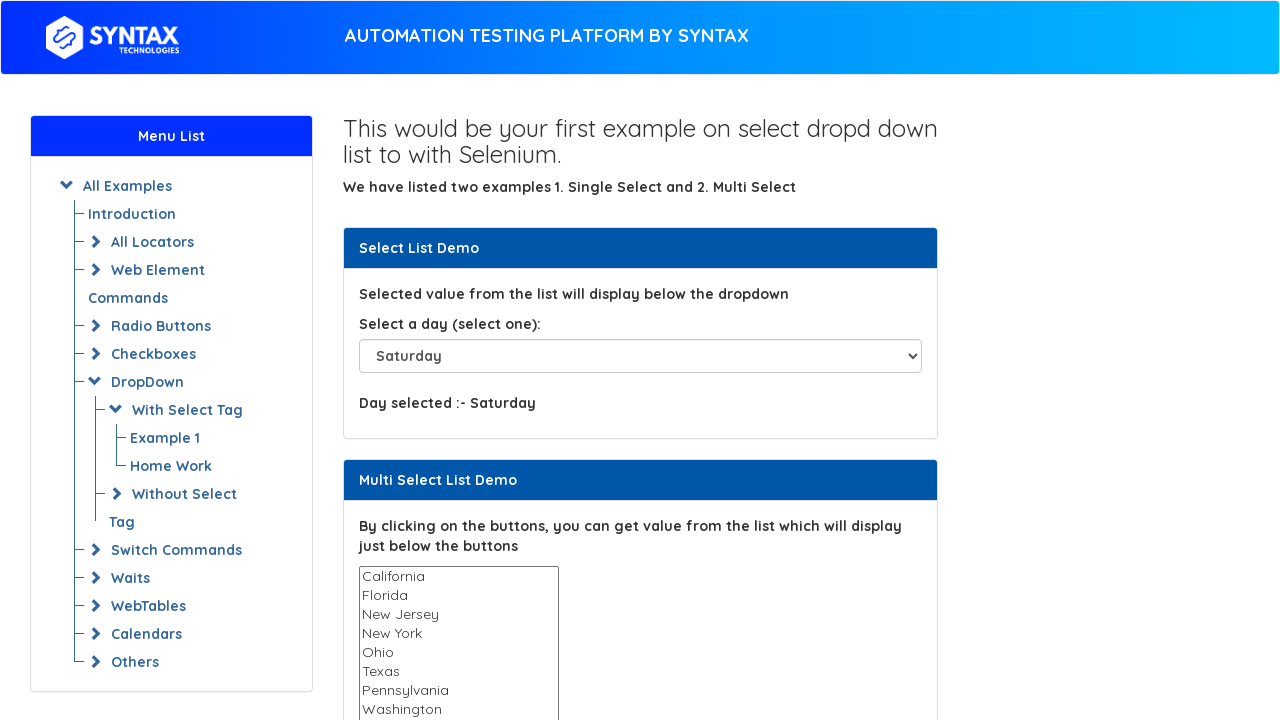

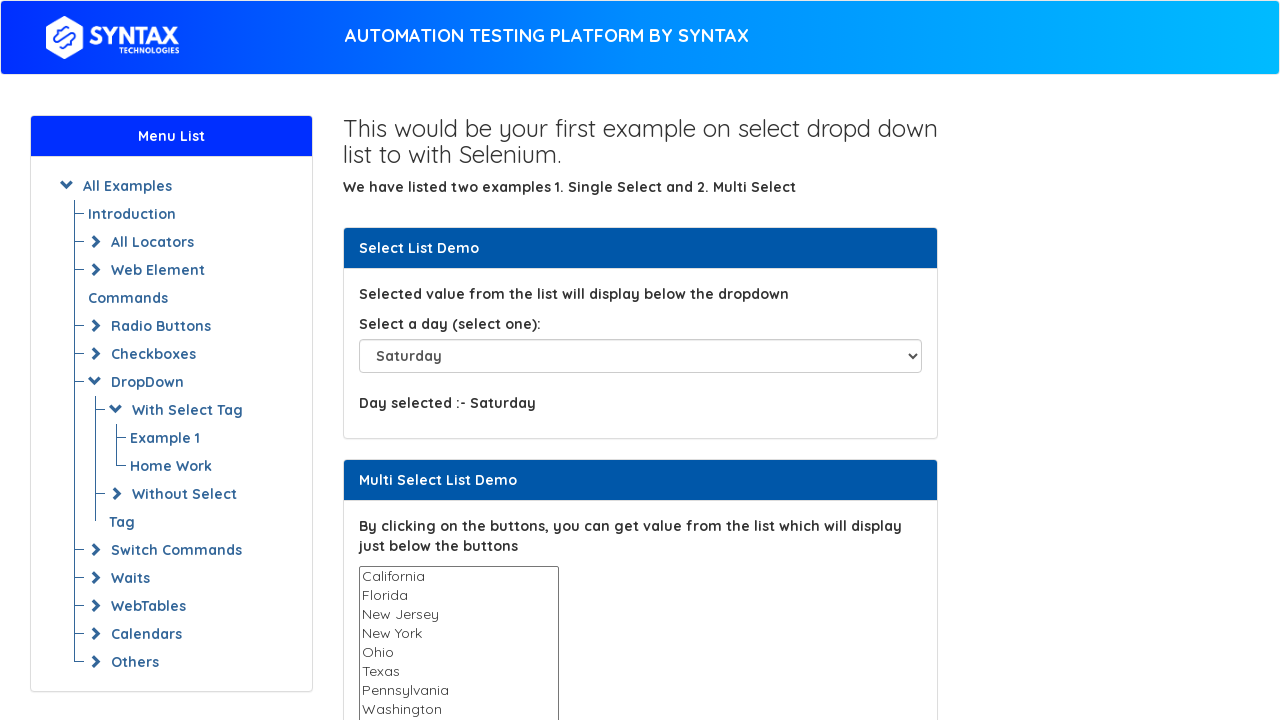